Tests JavaScript confirm dialog by clicking a button and dismissing the confirm dialog

Starting URL: https://automationfc.github.io/basic-form/index.html

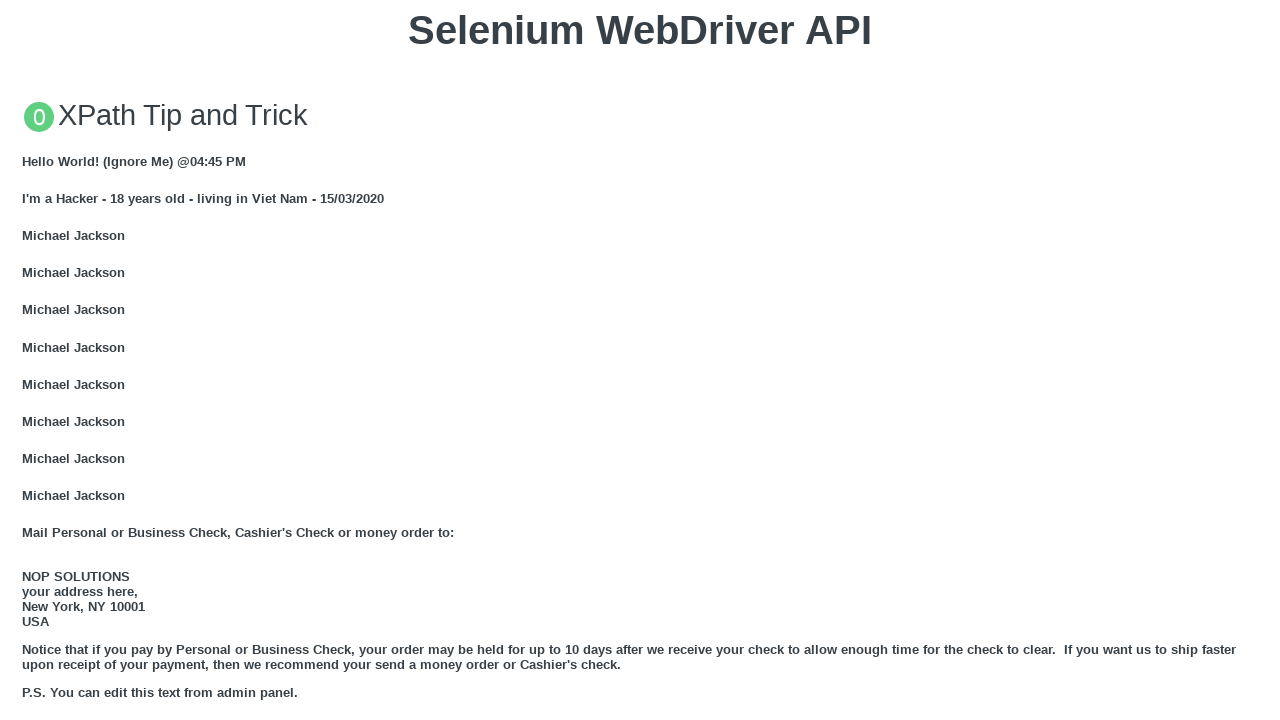

Set up dialog handler to dismiss confirm dialogs
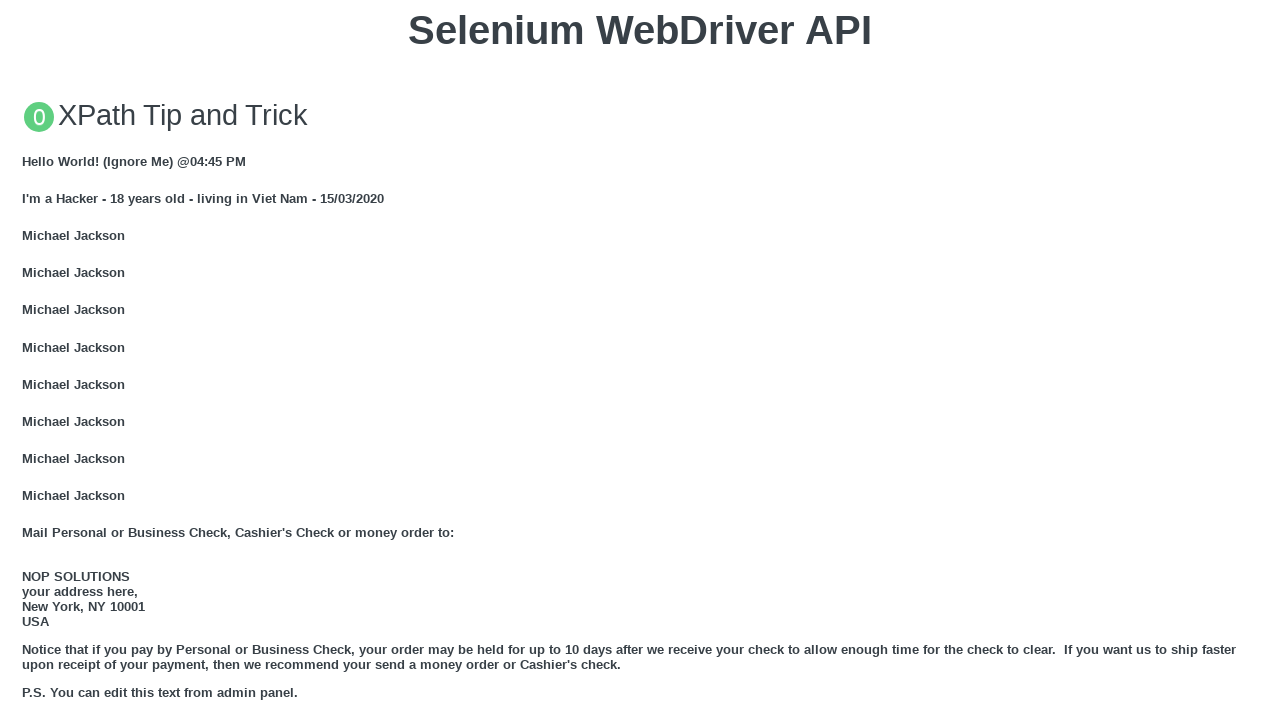

Clicked button to trigger JavaScript confirm dialog at (640, 360) on xpath=//button[text()='Click for JS Confirm']
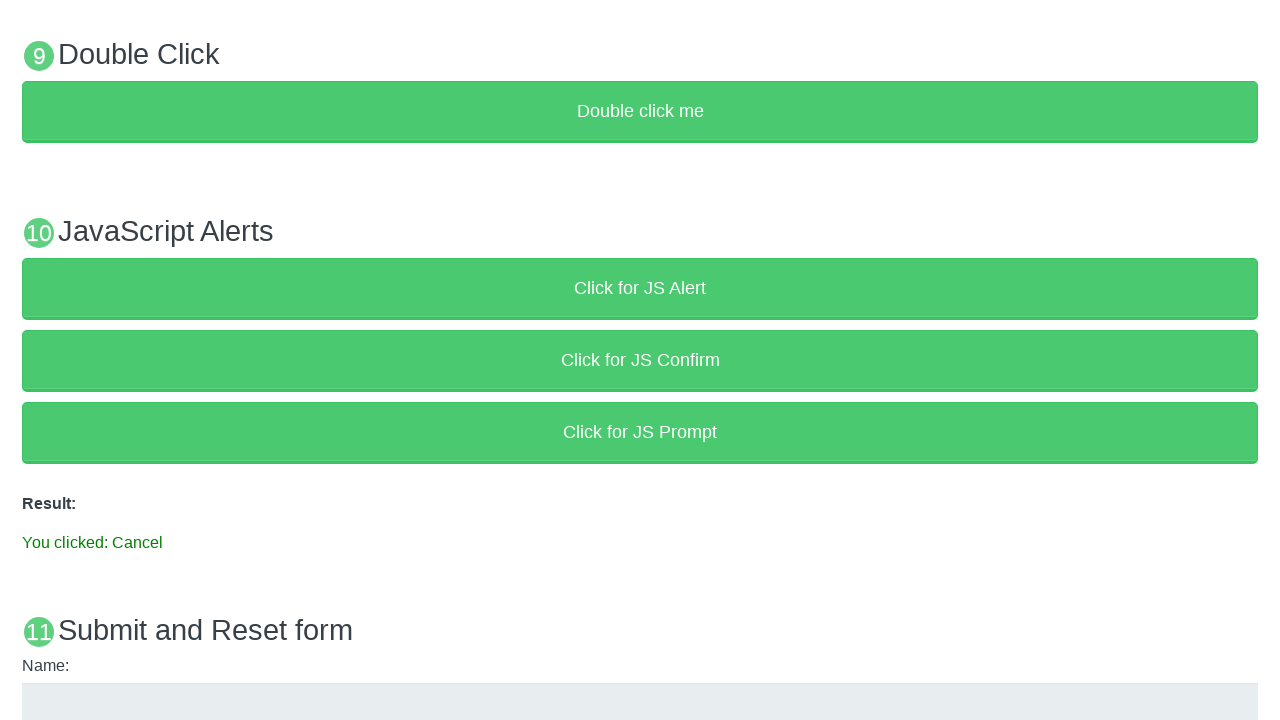

Verified that confirm dialog was dismissed and result shows 'You clicked: Cancel'
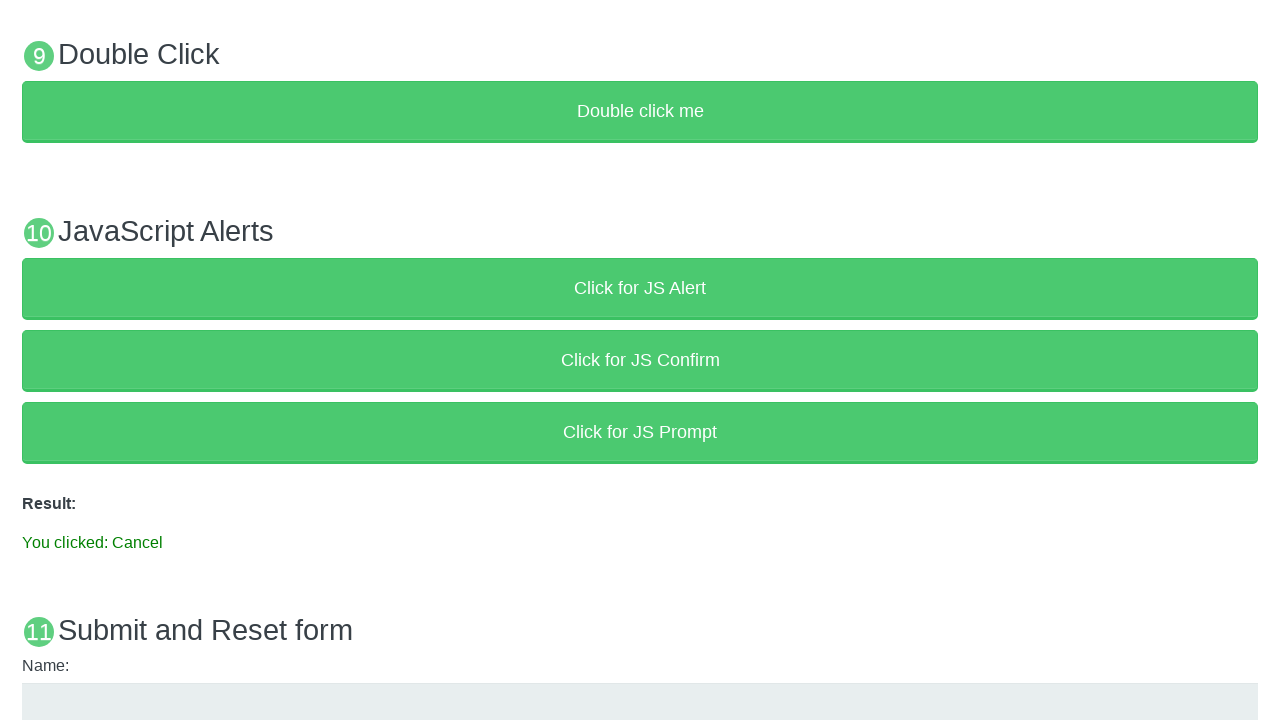

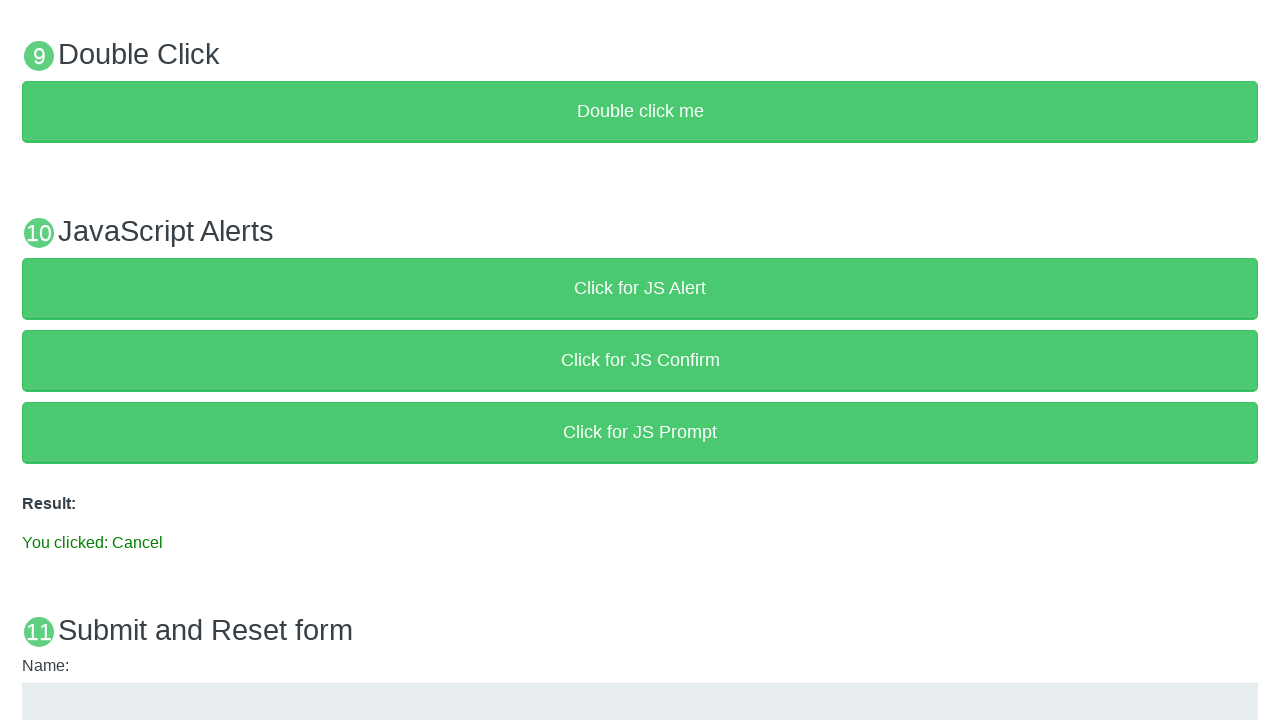